Navigates to the Fairphone "We Are Fairphone" page and maximizes the browser window

Starting URL: http://www.fairphone.com/we-are-fairphone

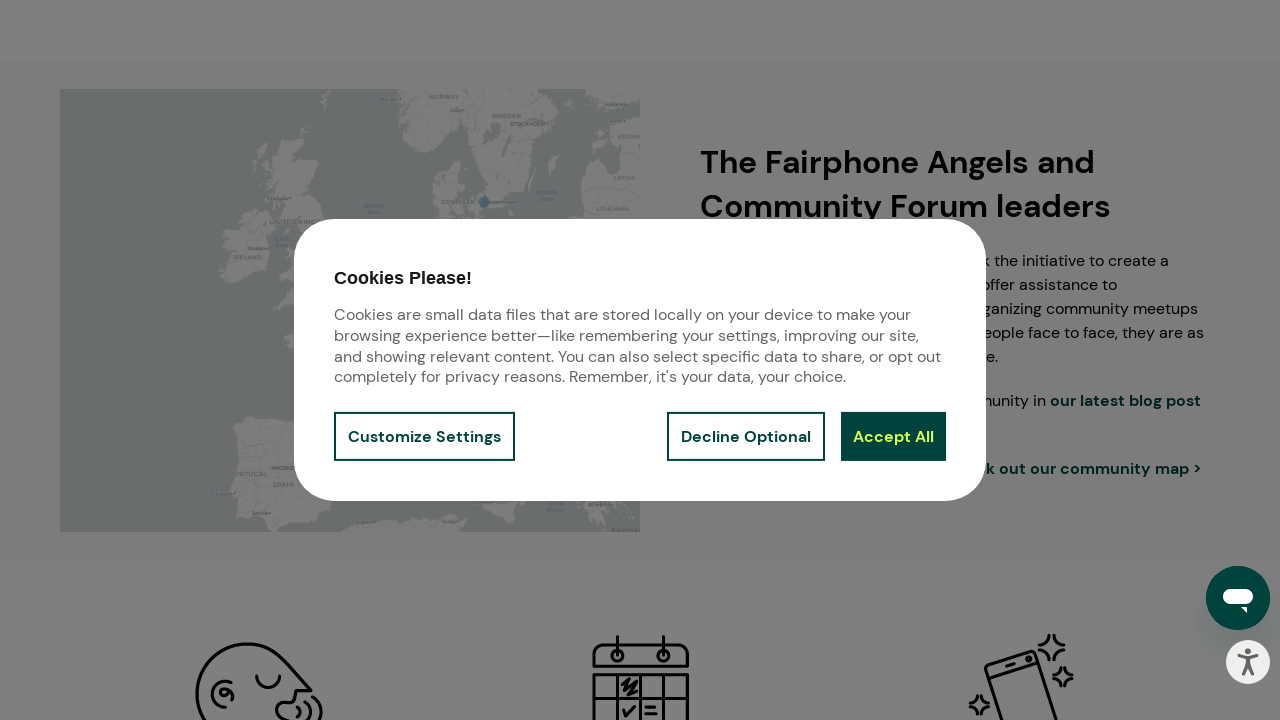

Navigated to Fairphone 'We Are Fairphone' page
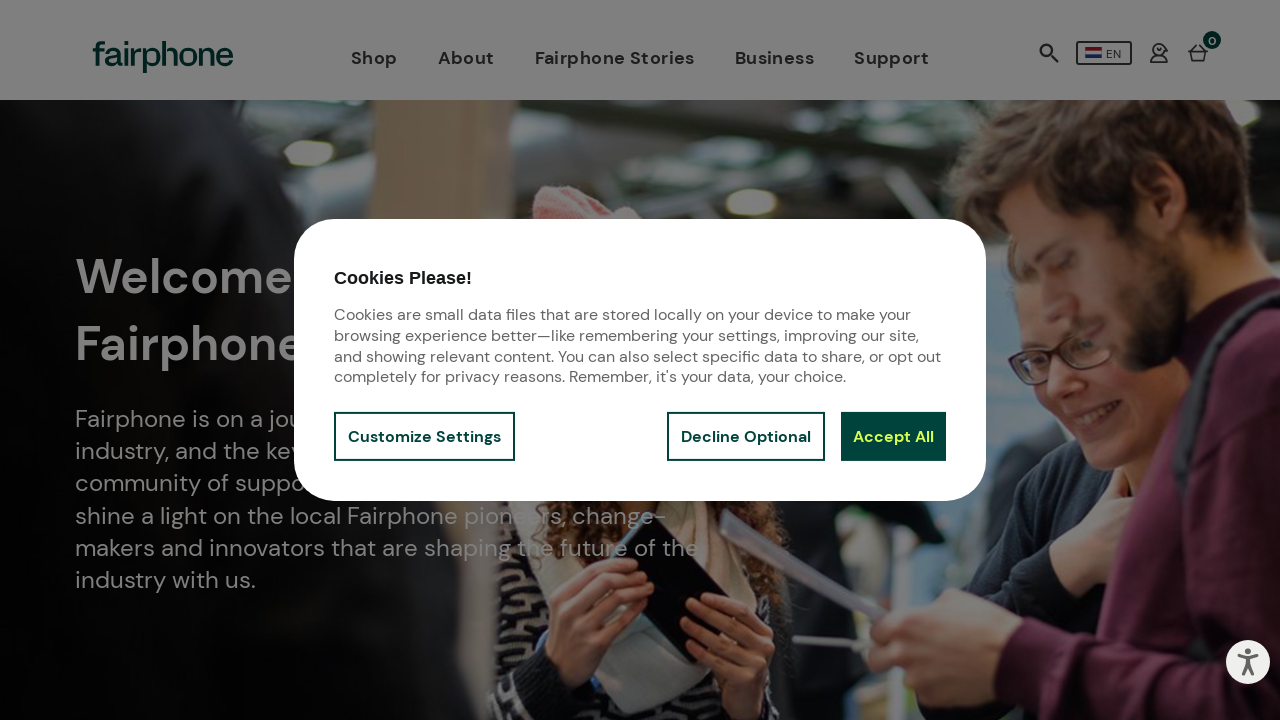

Maximized browser window to 1920x1080
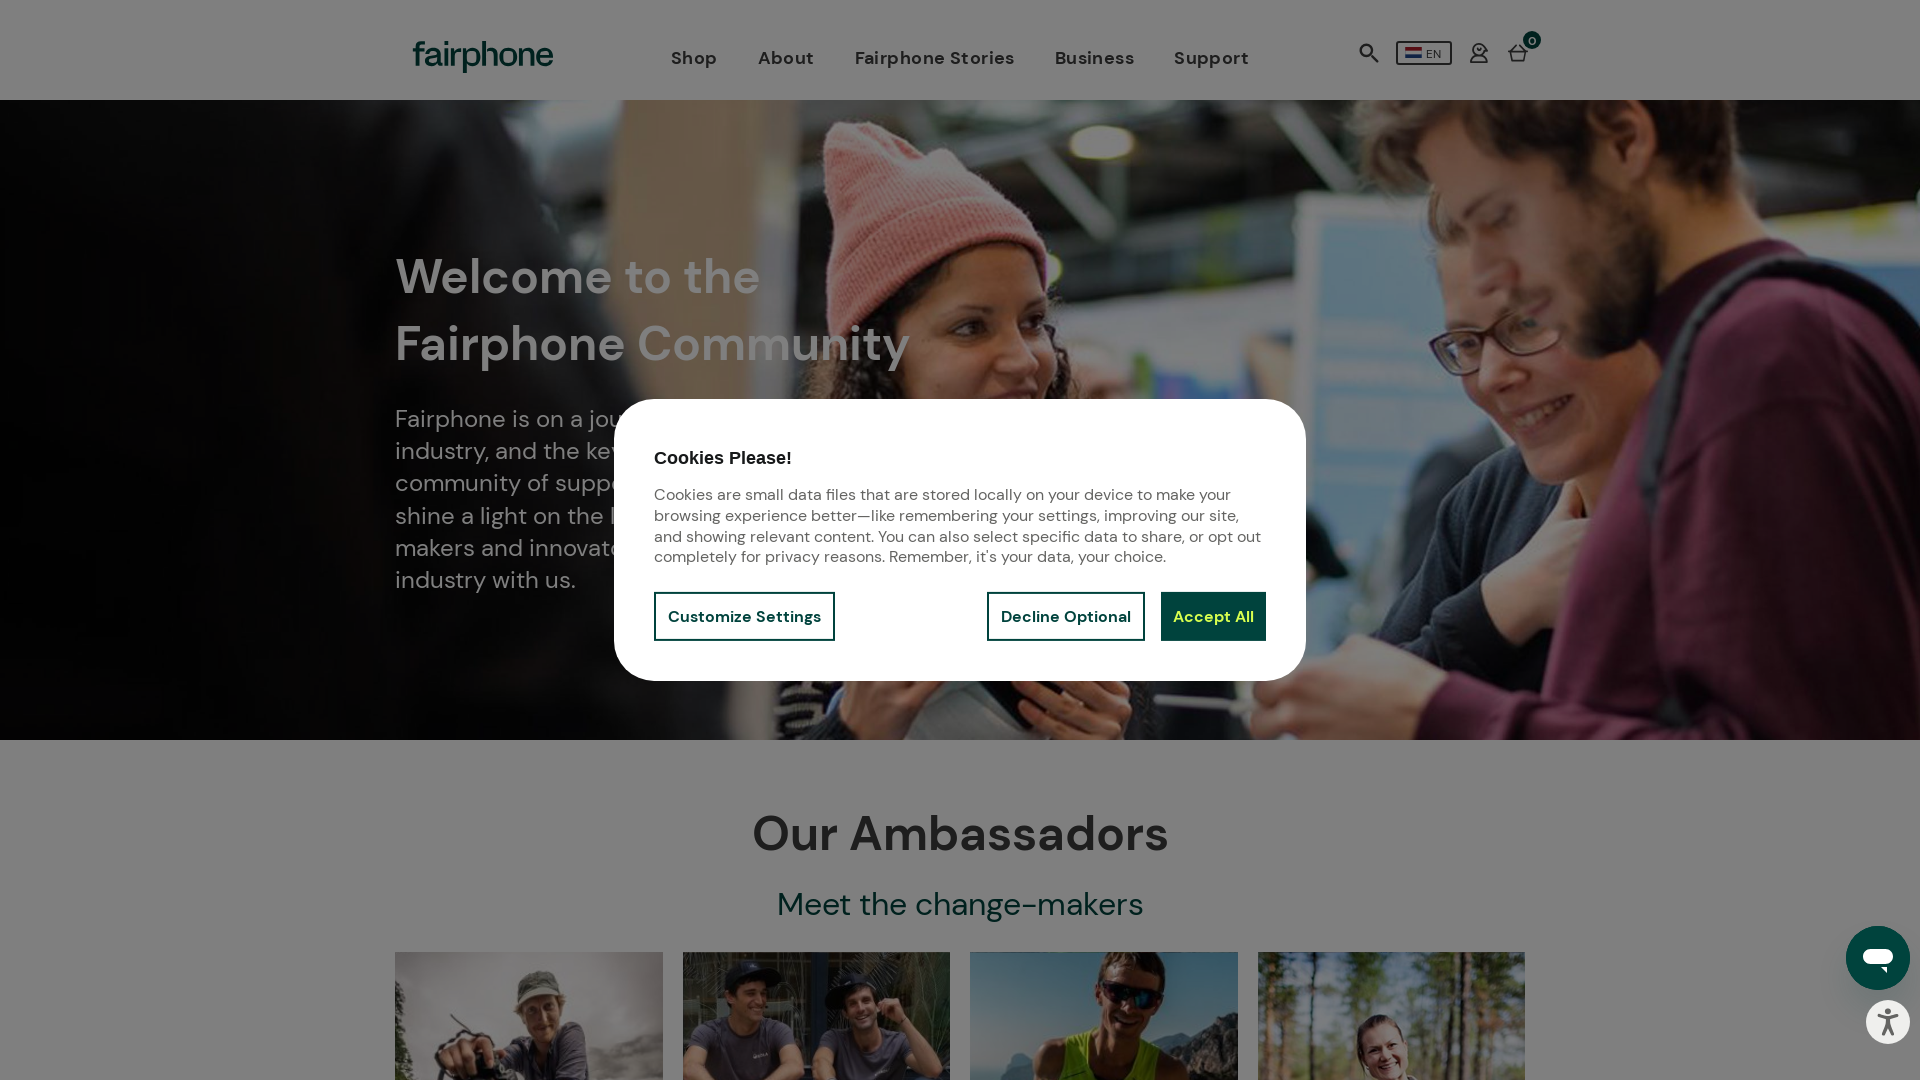

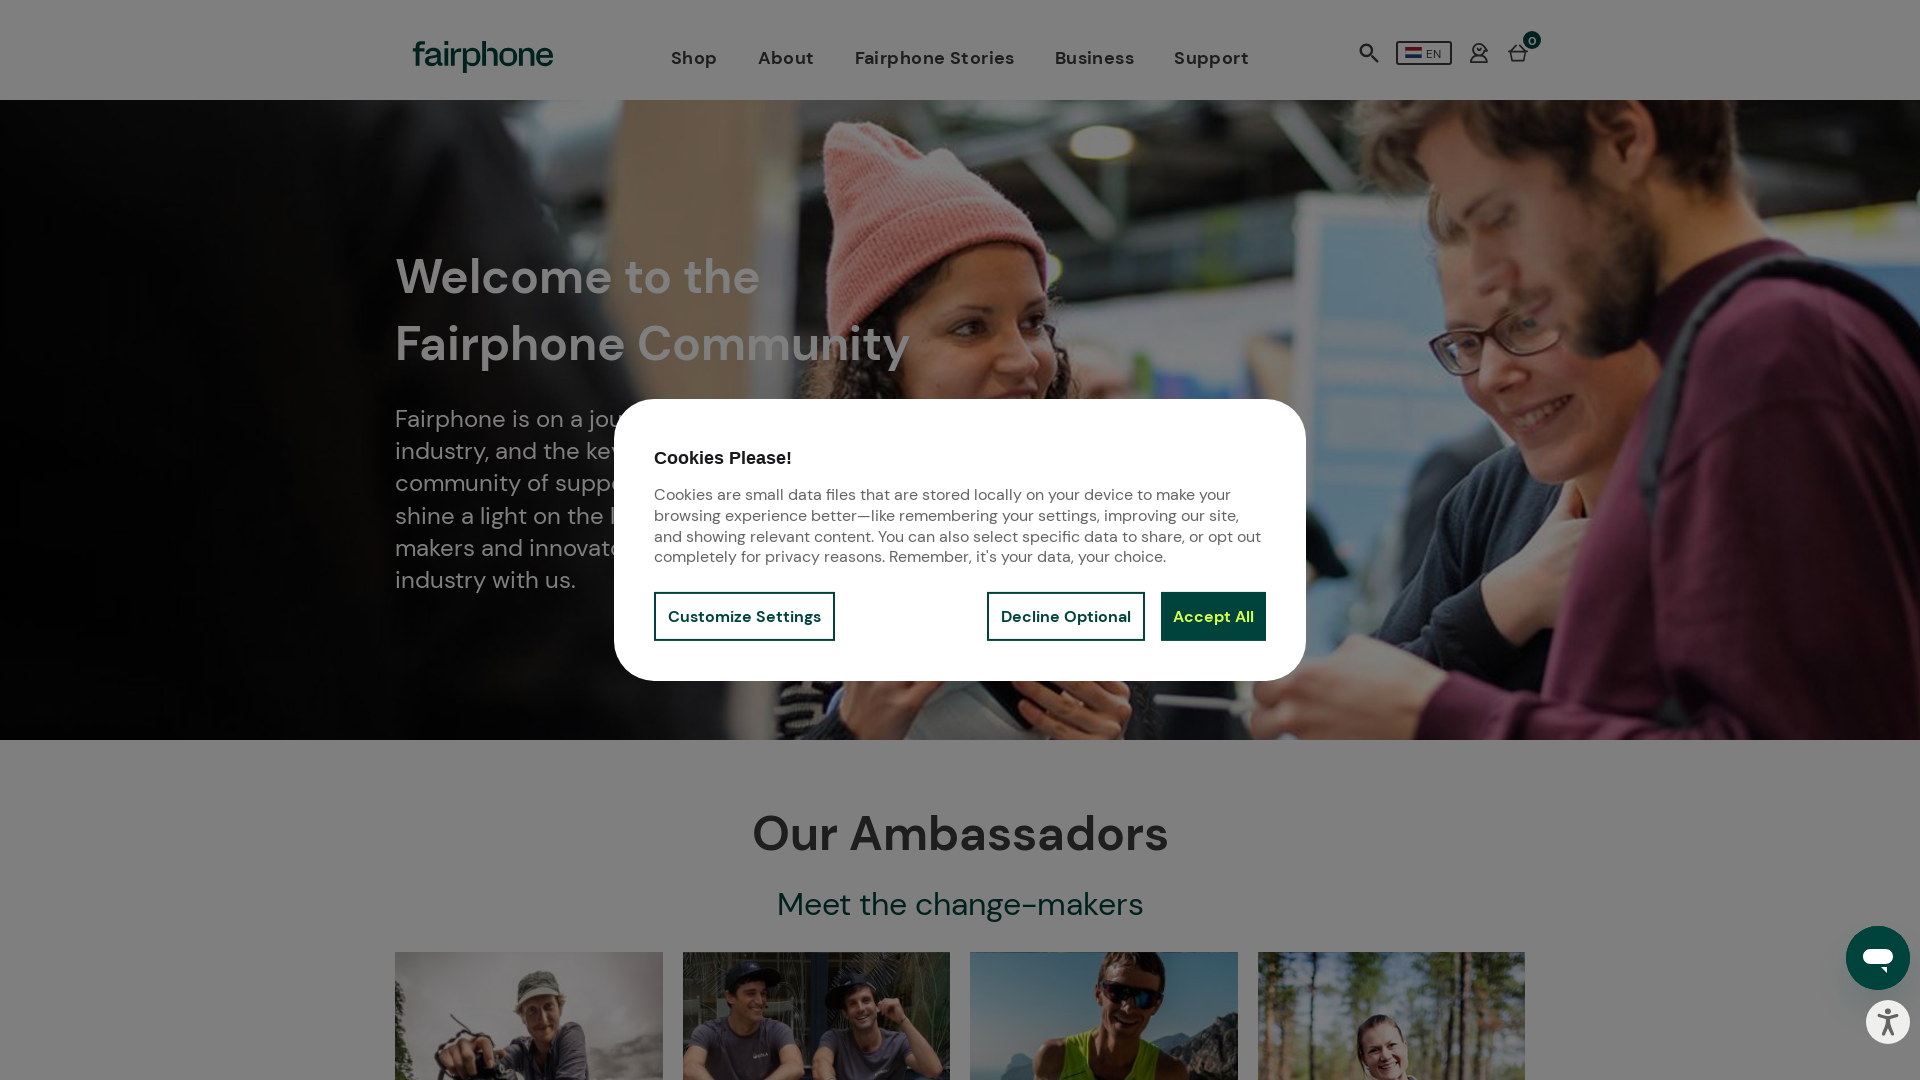